Tests YouTube search functionality by entering a search query and submitting it using the Enter key

Starting URL: https://www.youtube.com/

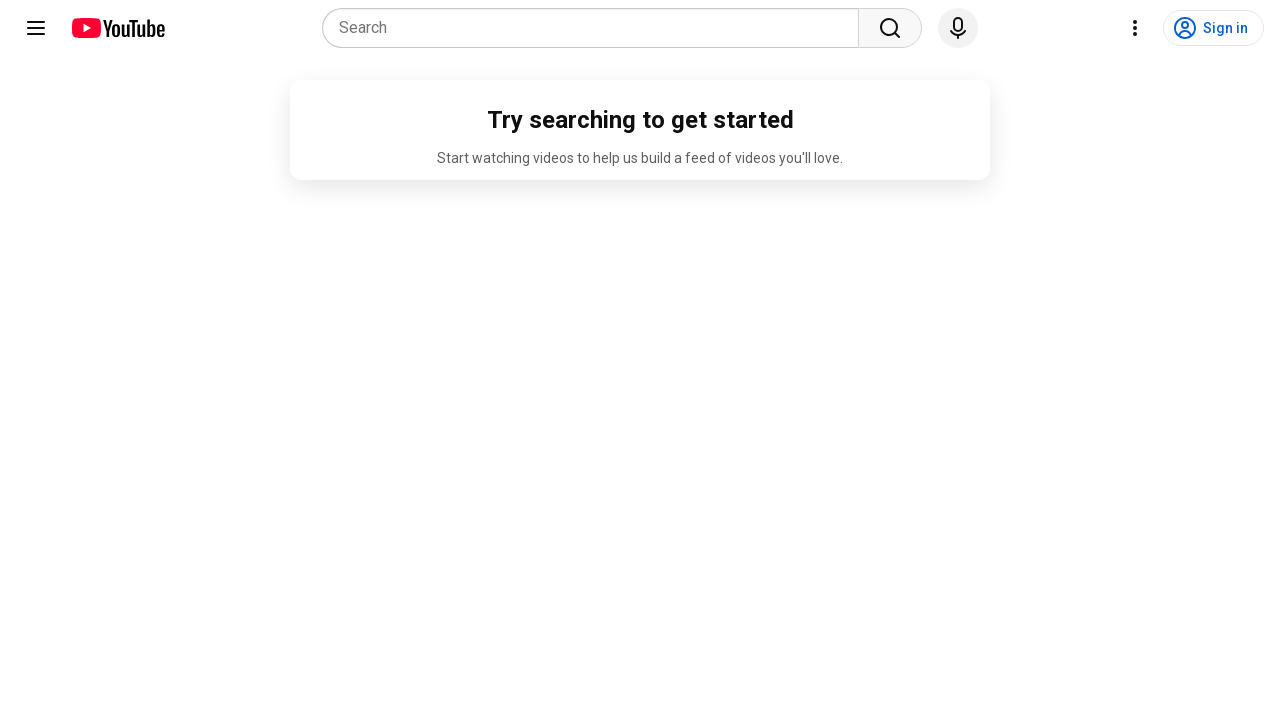

Filled YouTube search field with 'Polaris School of Technology' on input[name='search_query']
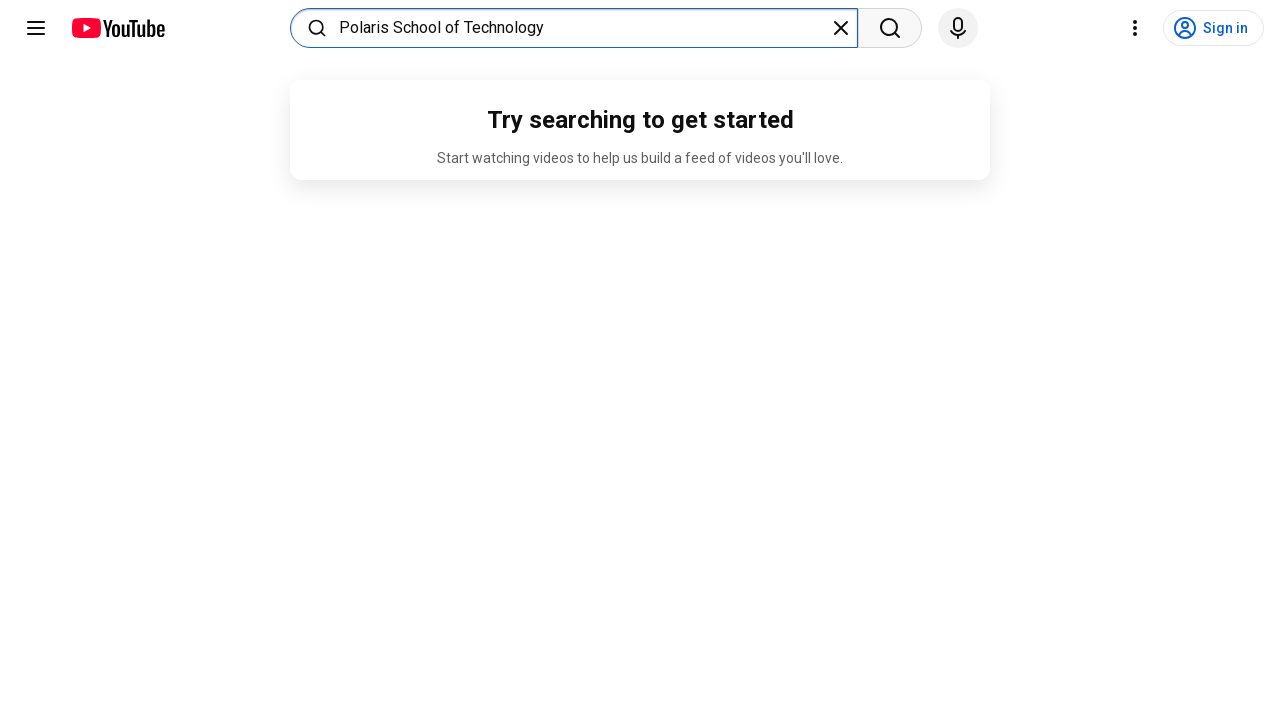

Pressed Enter to submit YouTube search query on input[name='search_query']
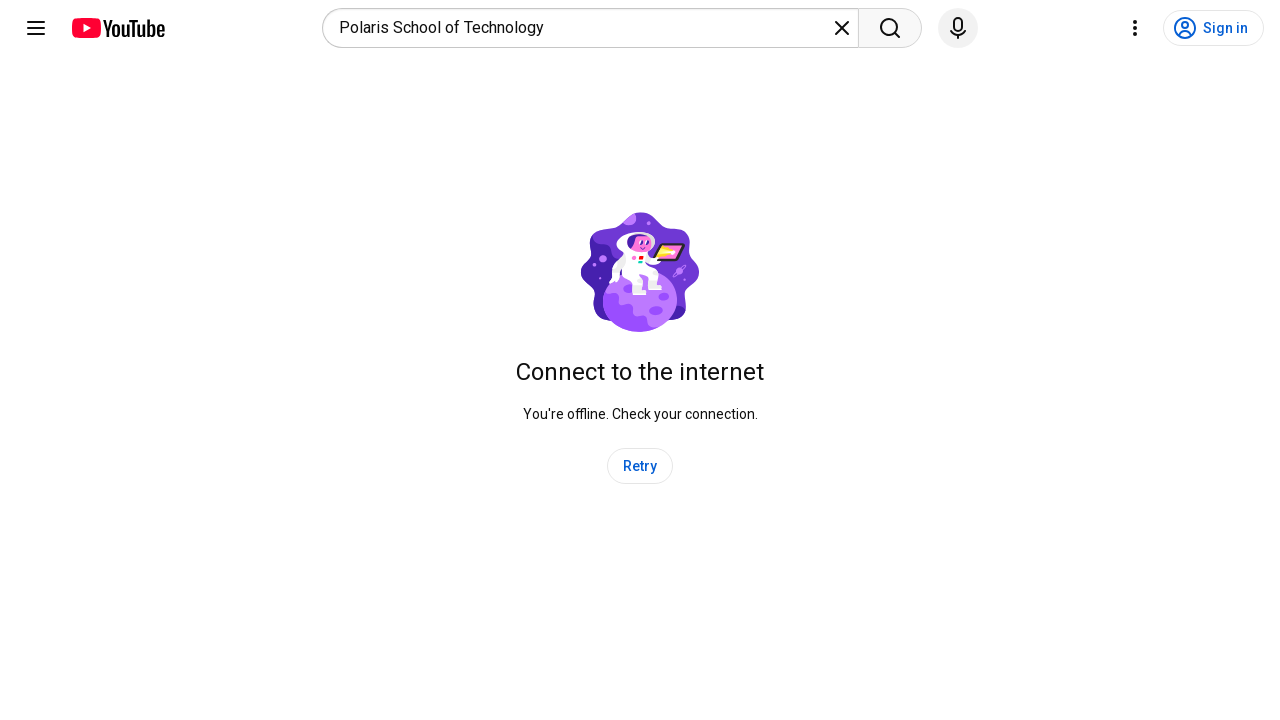

Waited 3 seconds for search results to load
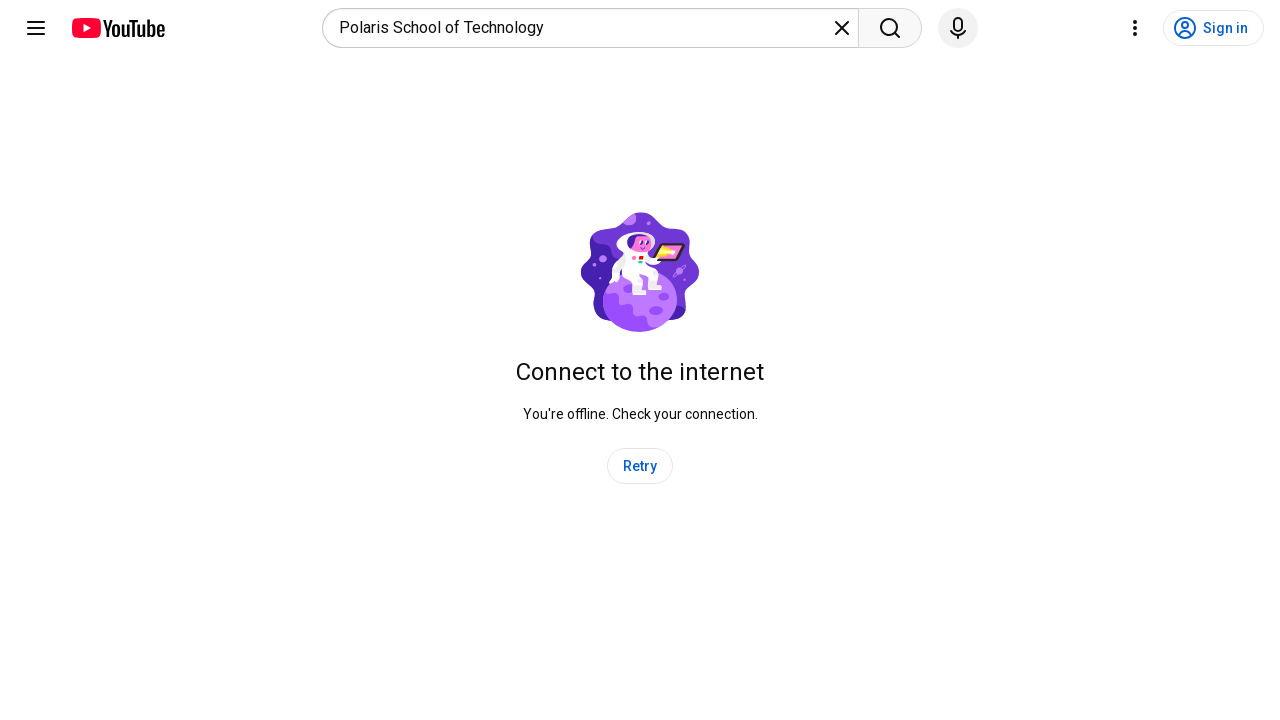

Navigated back to previous page
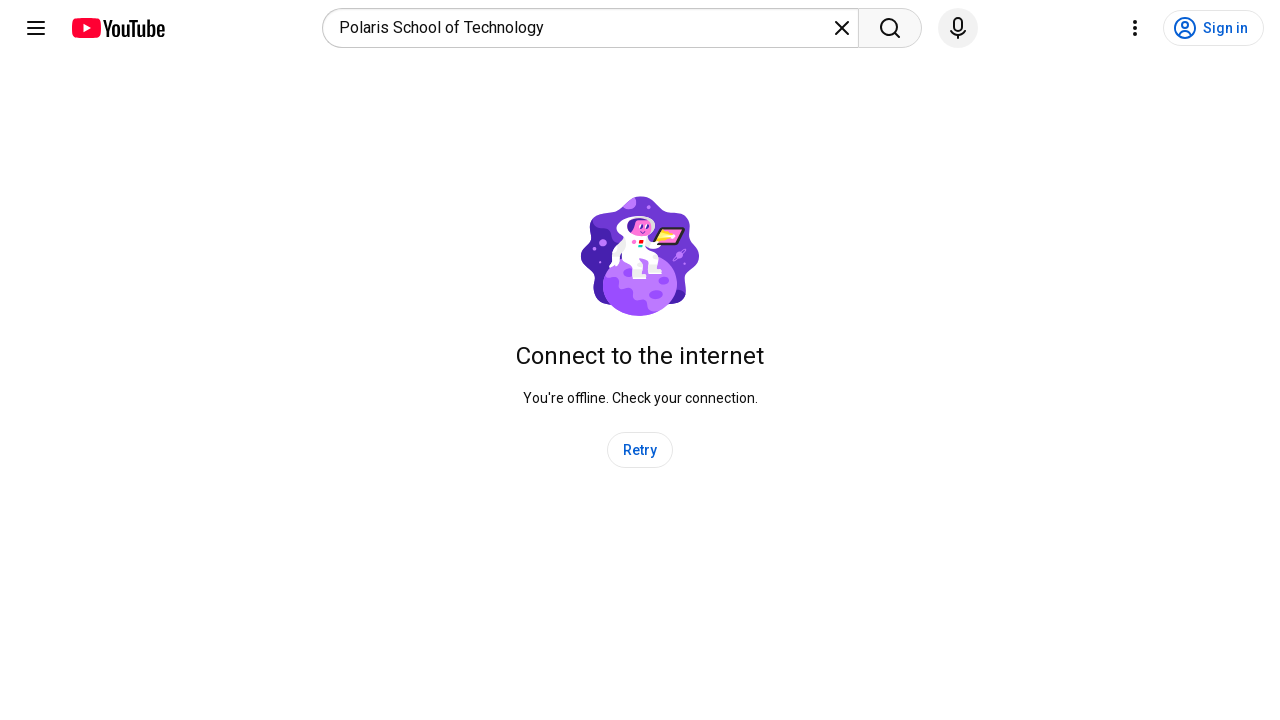

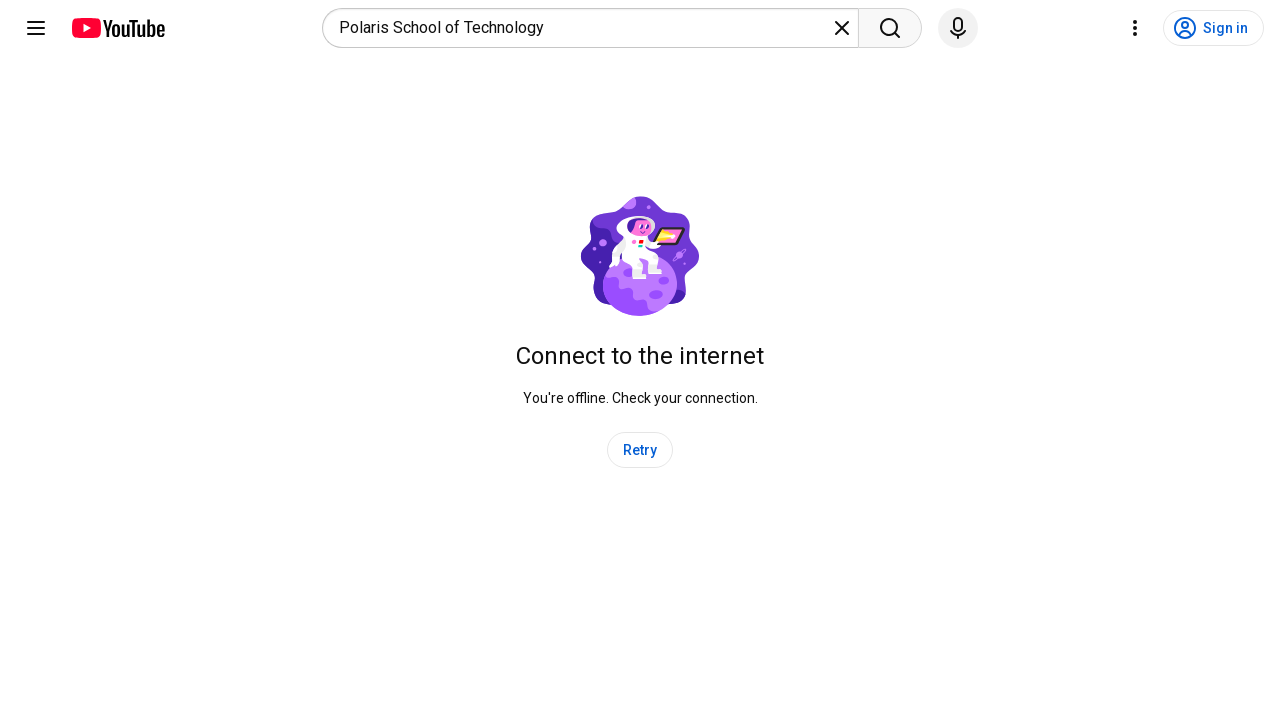